Verifies that the page URL contains the expected domain and the page title contains the expected text

Starting URL: https://practice-react.sdetunicorns.com/

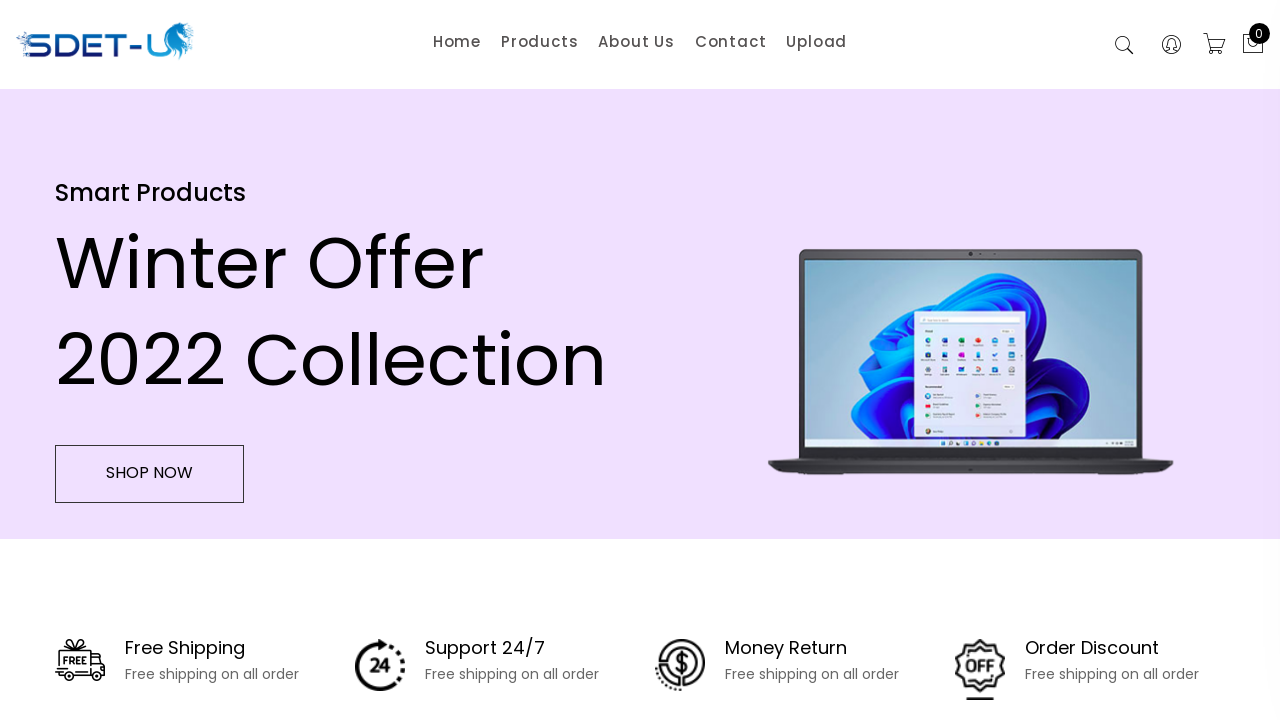

Verified that page URL contains 'sdetunicorns' domain
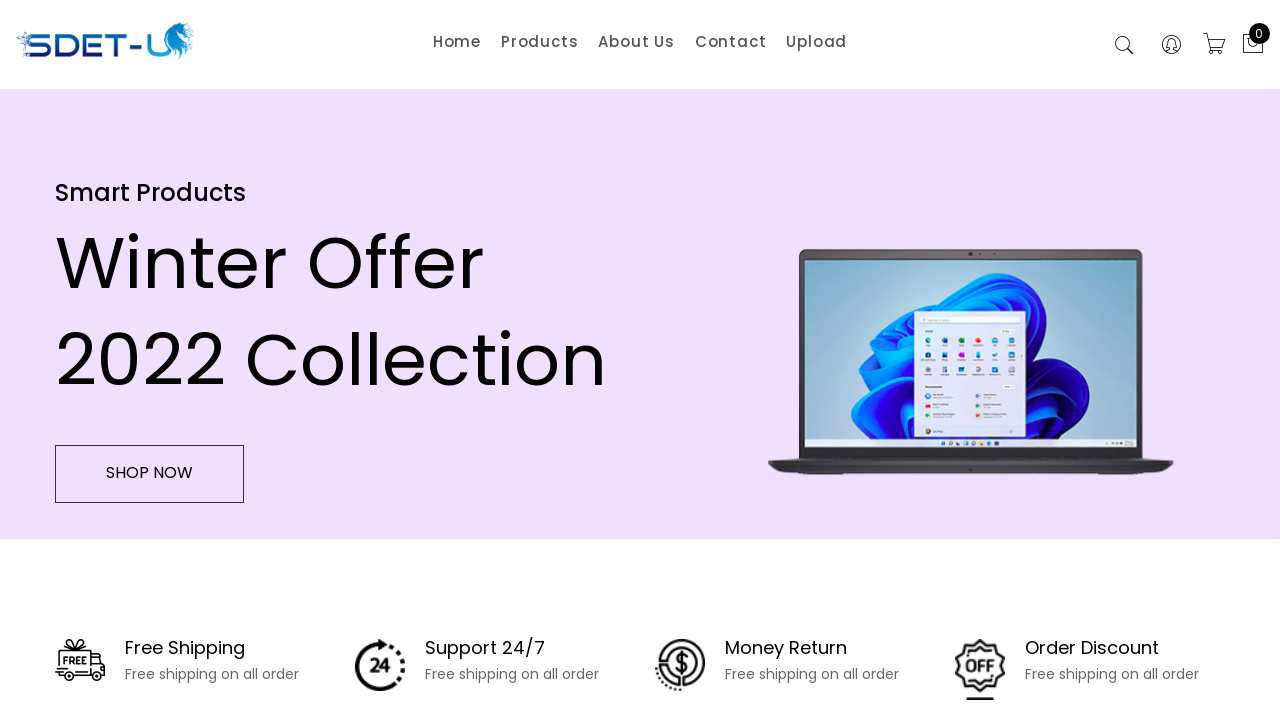

Verified that page title contains 'SDET Unicorns'
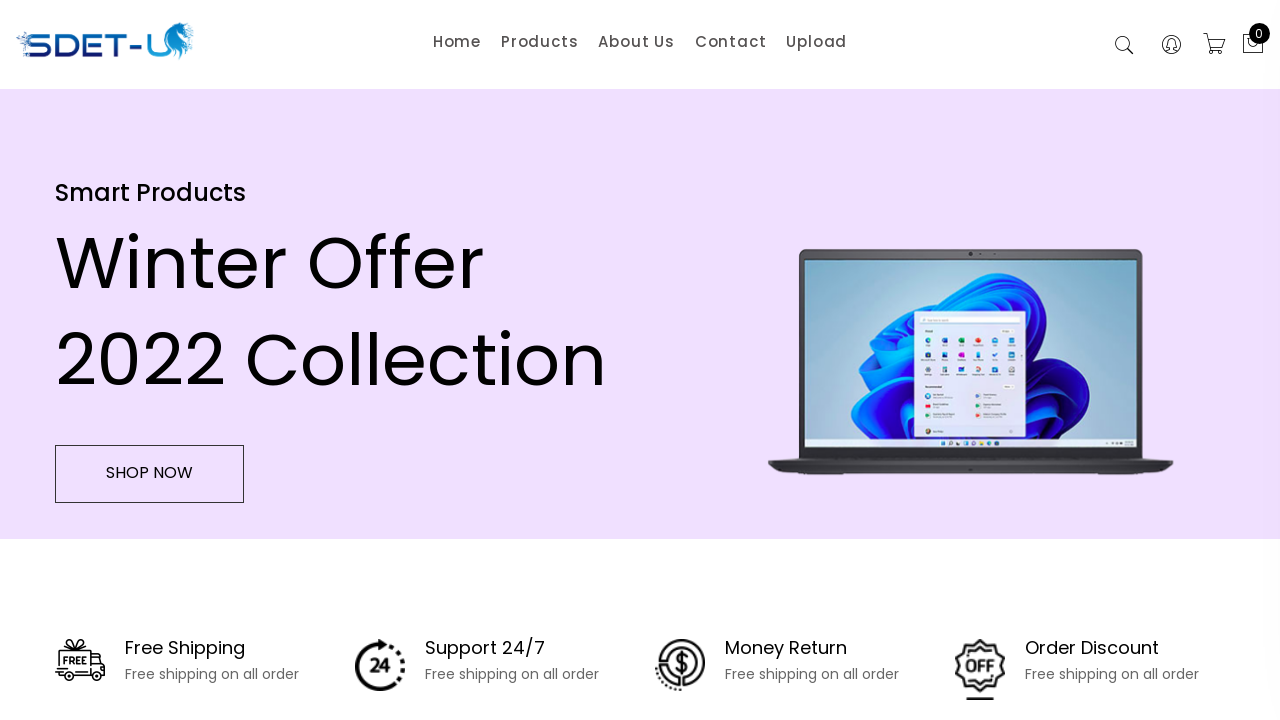

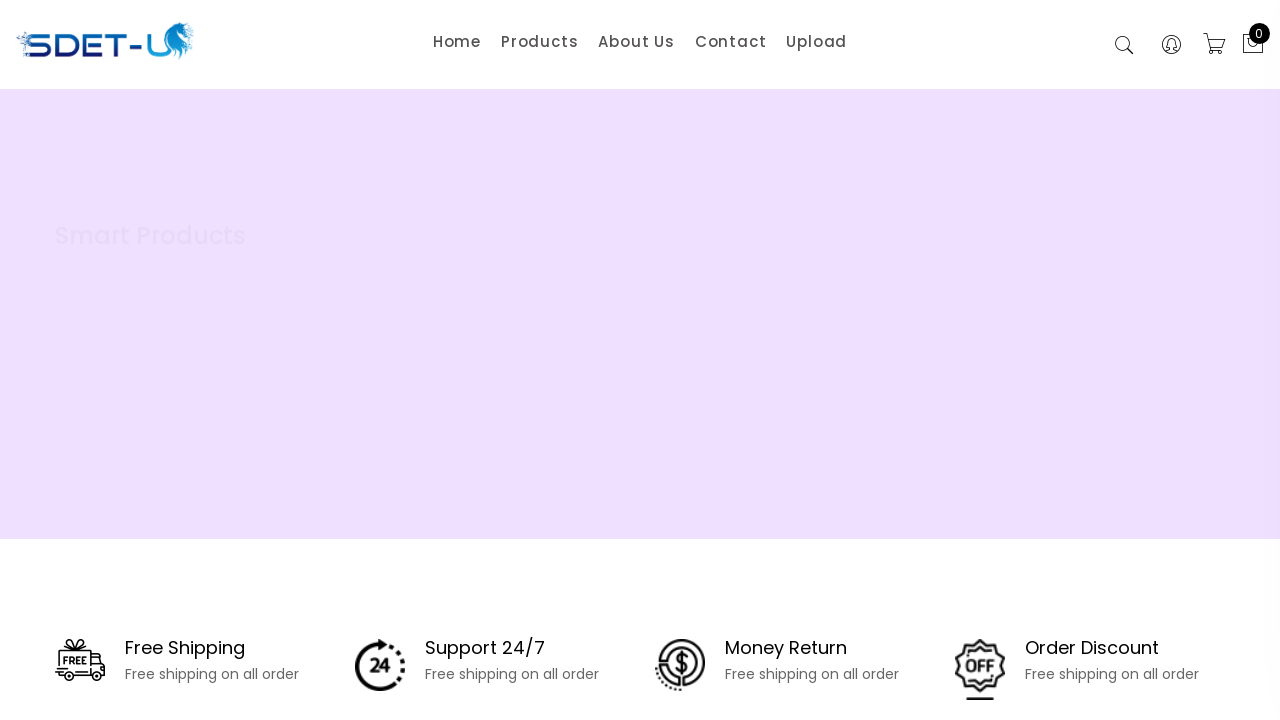